Tests button click functionality by clicking a button labeled 'Click'

Starting URL: https://www.leafground.com/button.xhtml

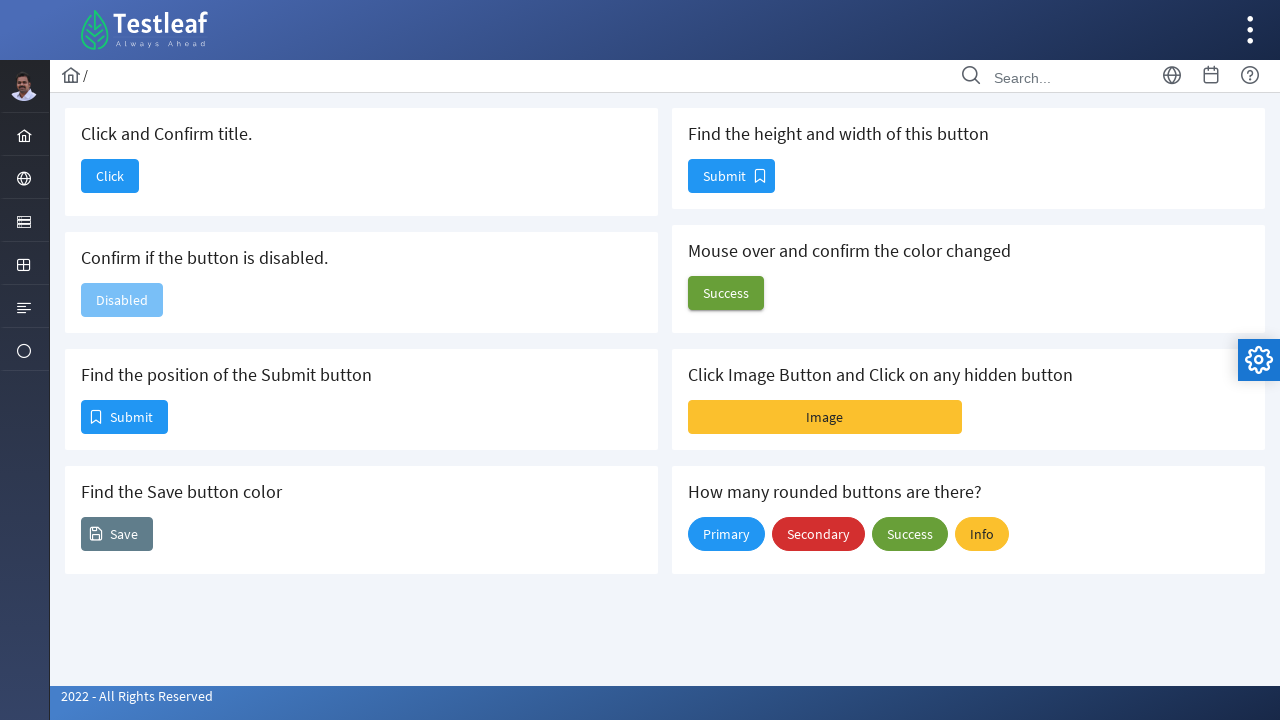

Clicked the 'Click' button at (110, 176) on internal:role=button[name="Click"i]
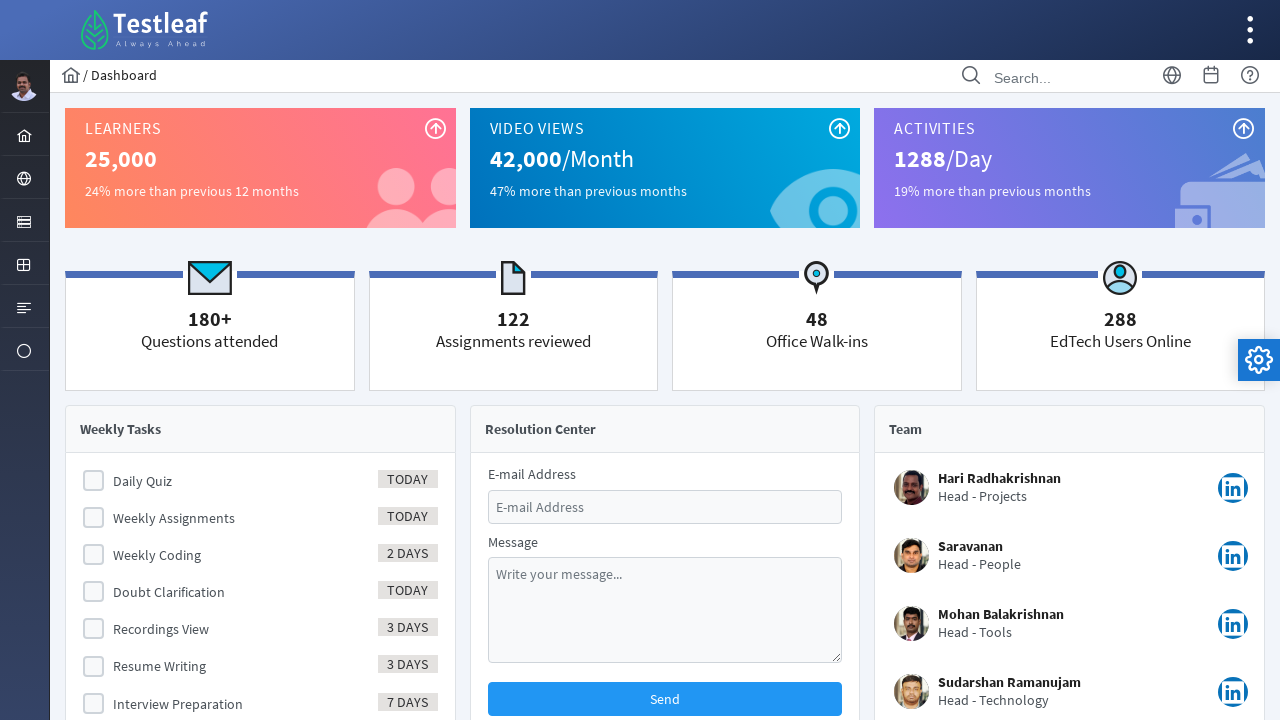

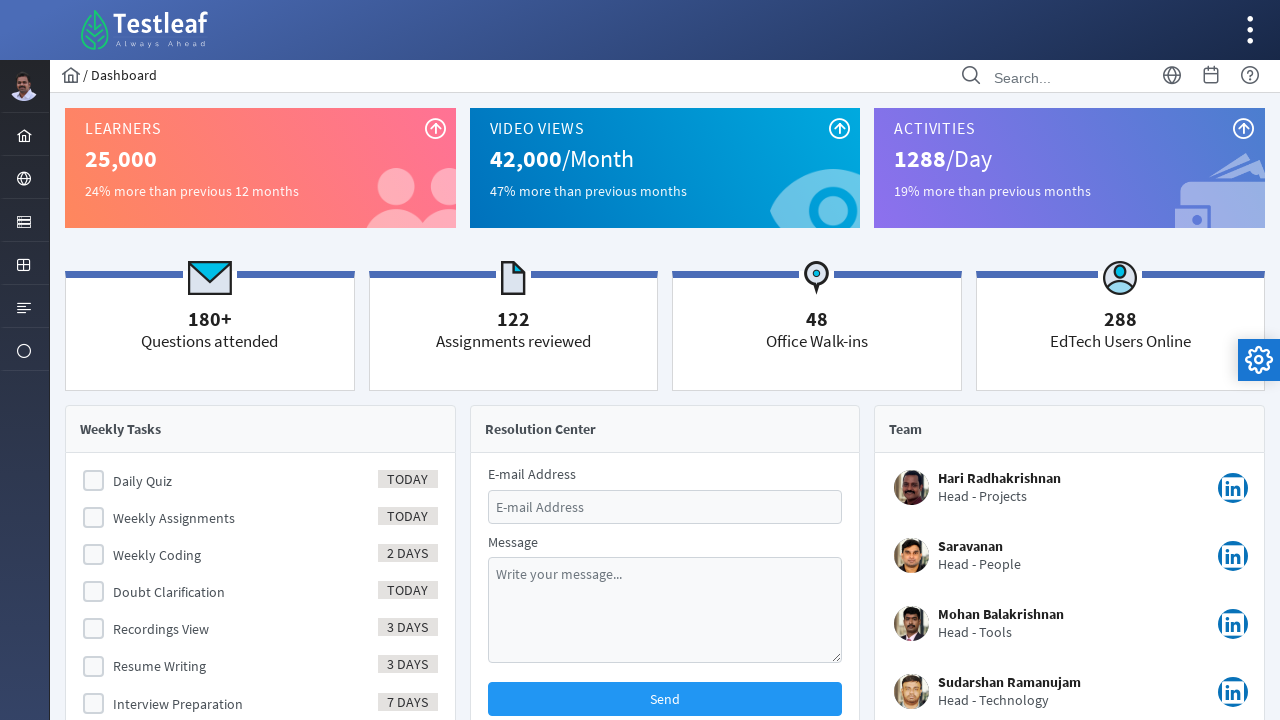